Navigates to a pets training page and clicks on the menu button to open the navigation menu

Starting URL: https://training.testifi.io/pets

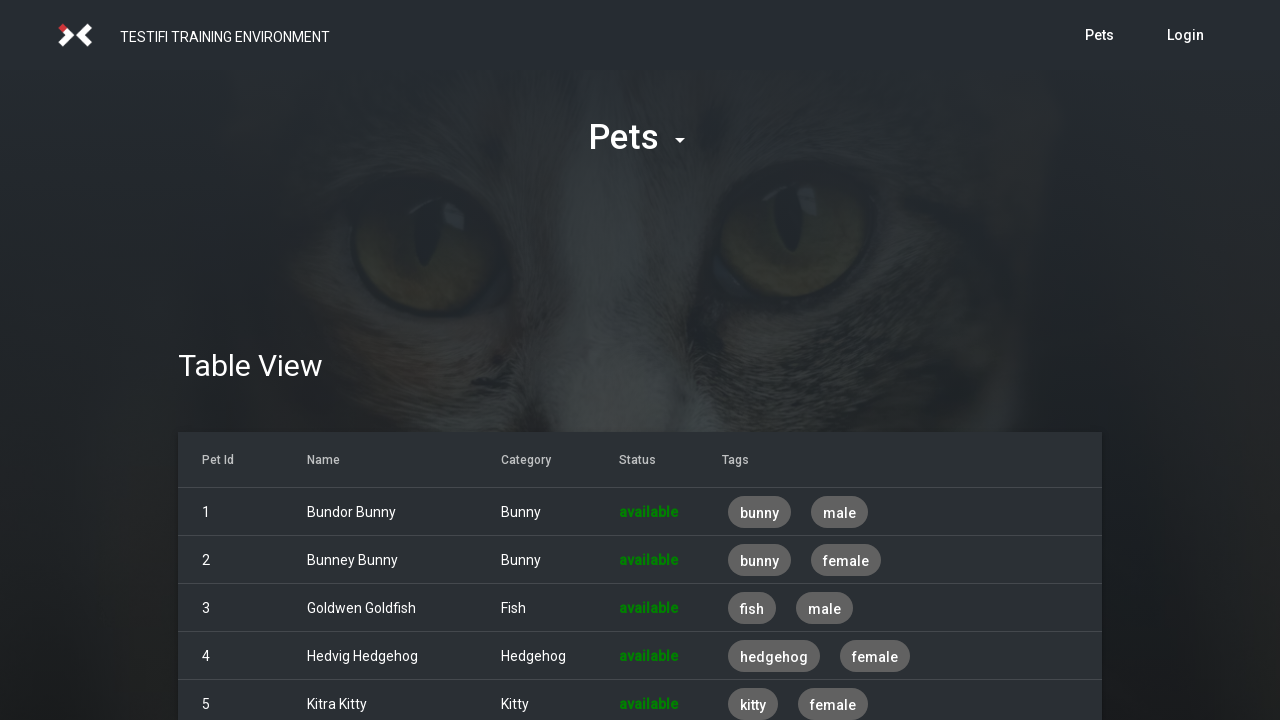

Navigated to pets training page
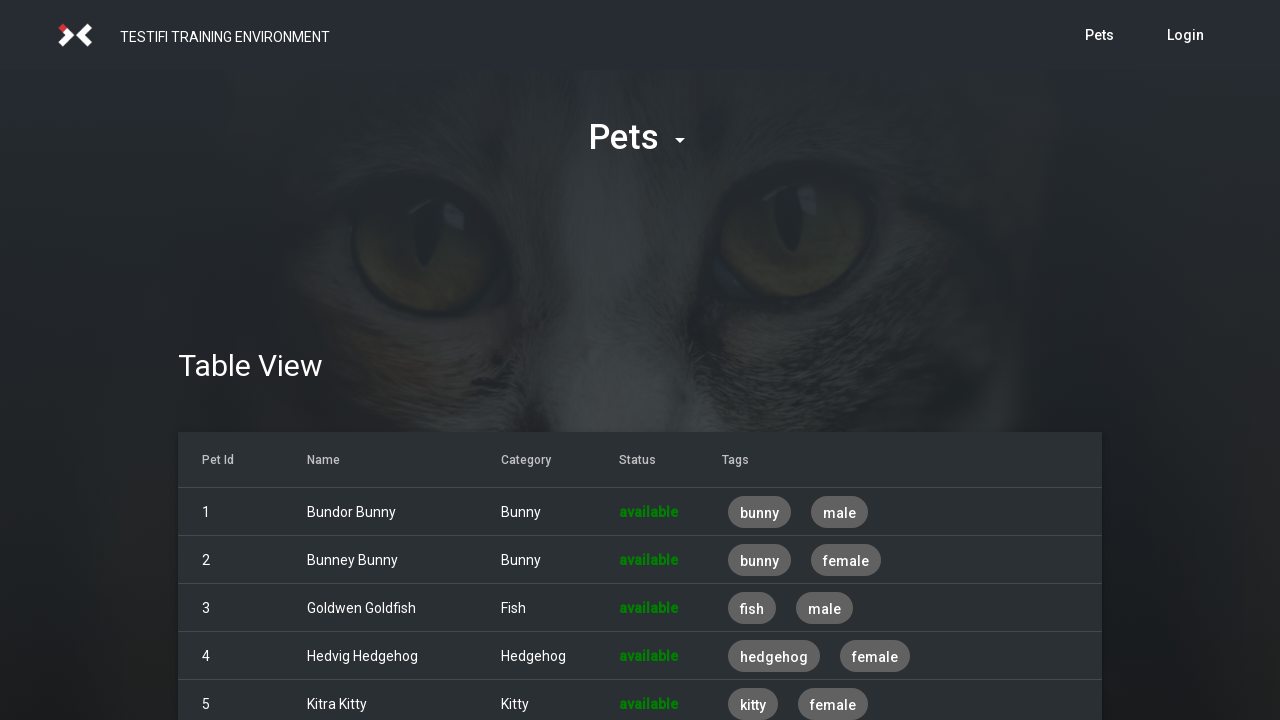

Clicked menu button to open navigation menu at (640, 138) on #menu
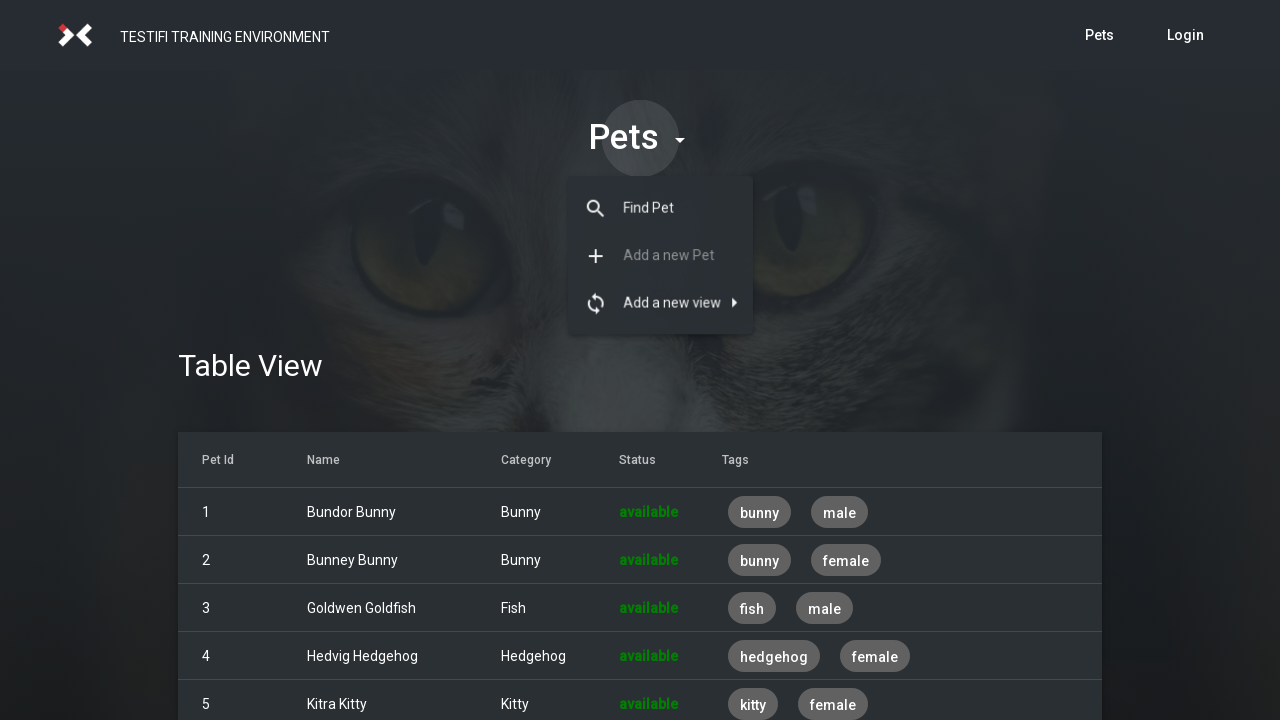

Waited for navigation menu to load
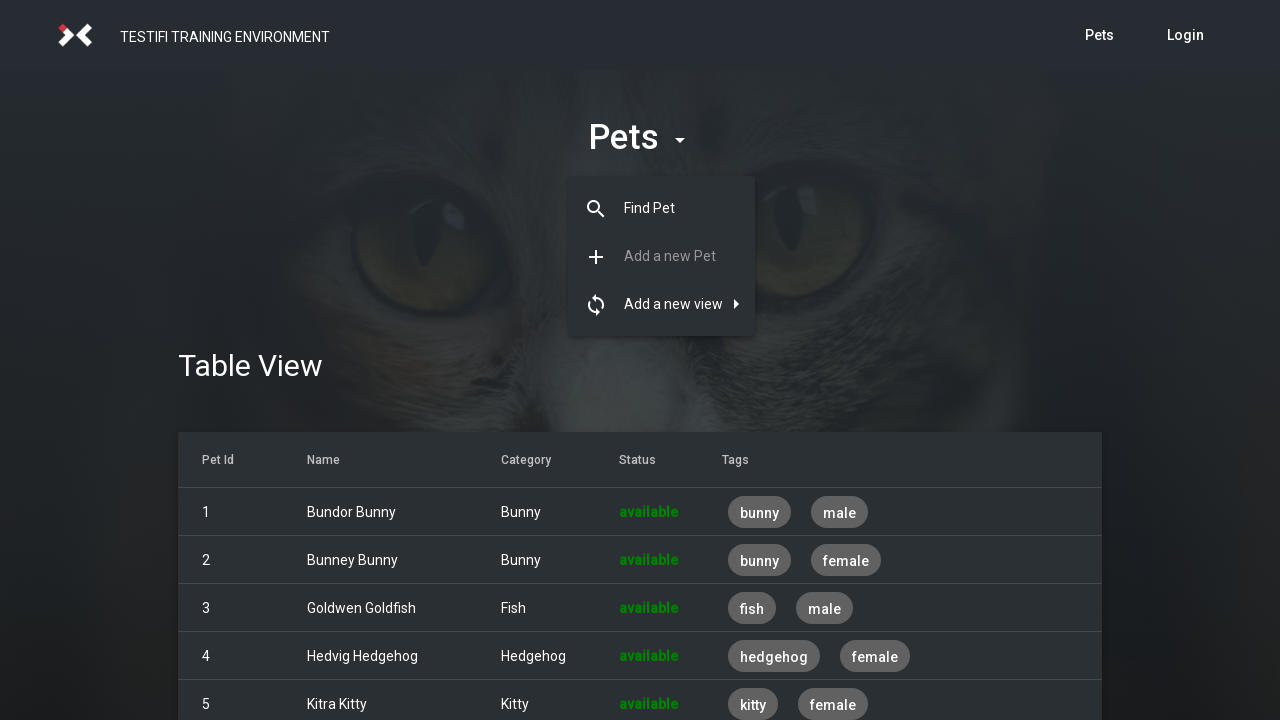

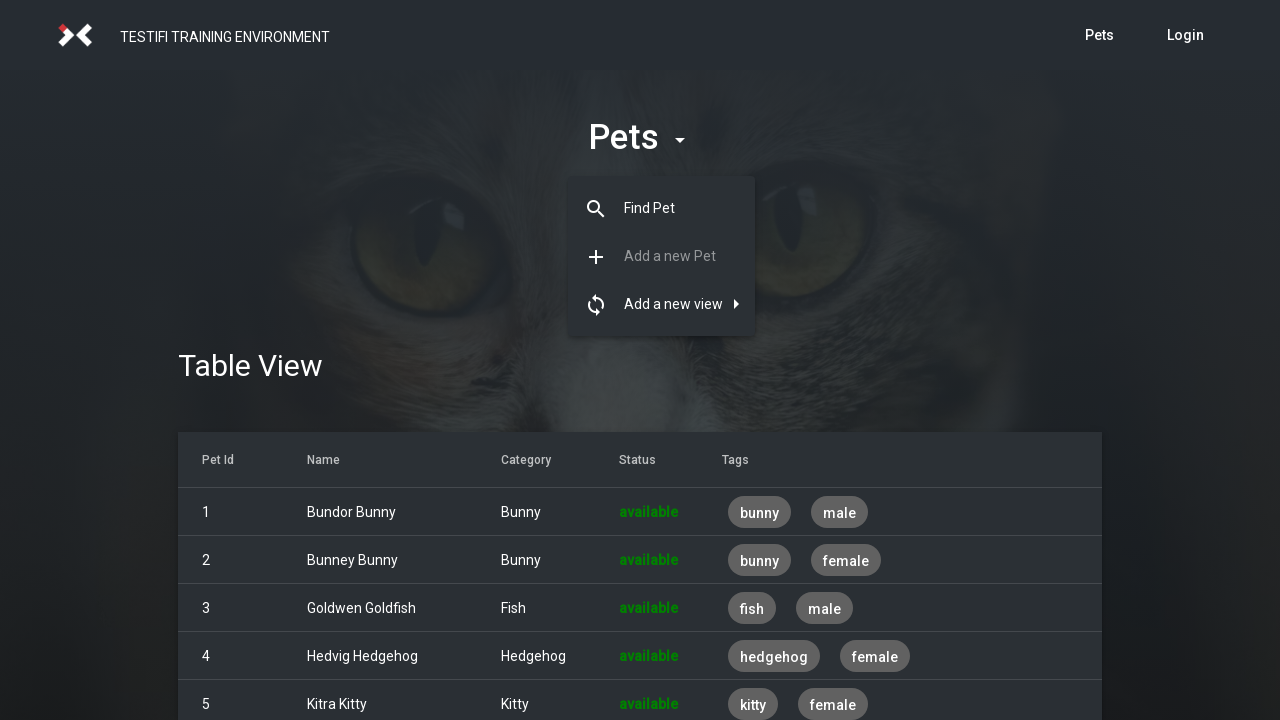